Opens a new browser window, switches to it, verifies content, and closes it

Starting URL: https://demoqa.com/browser-windows

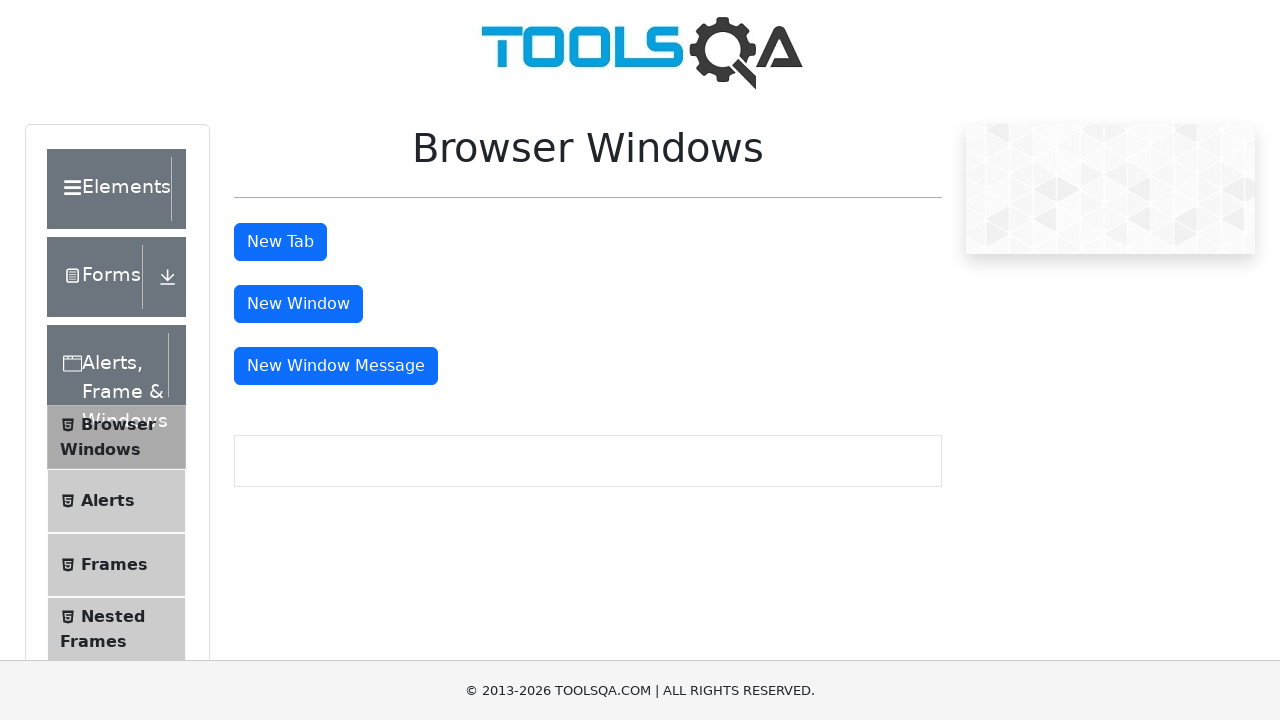

Window button became visible
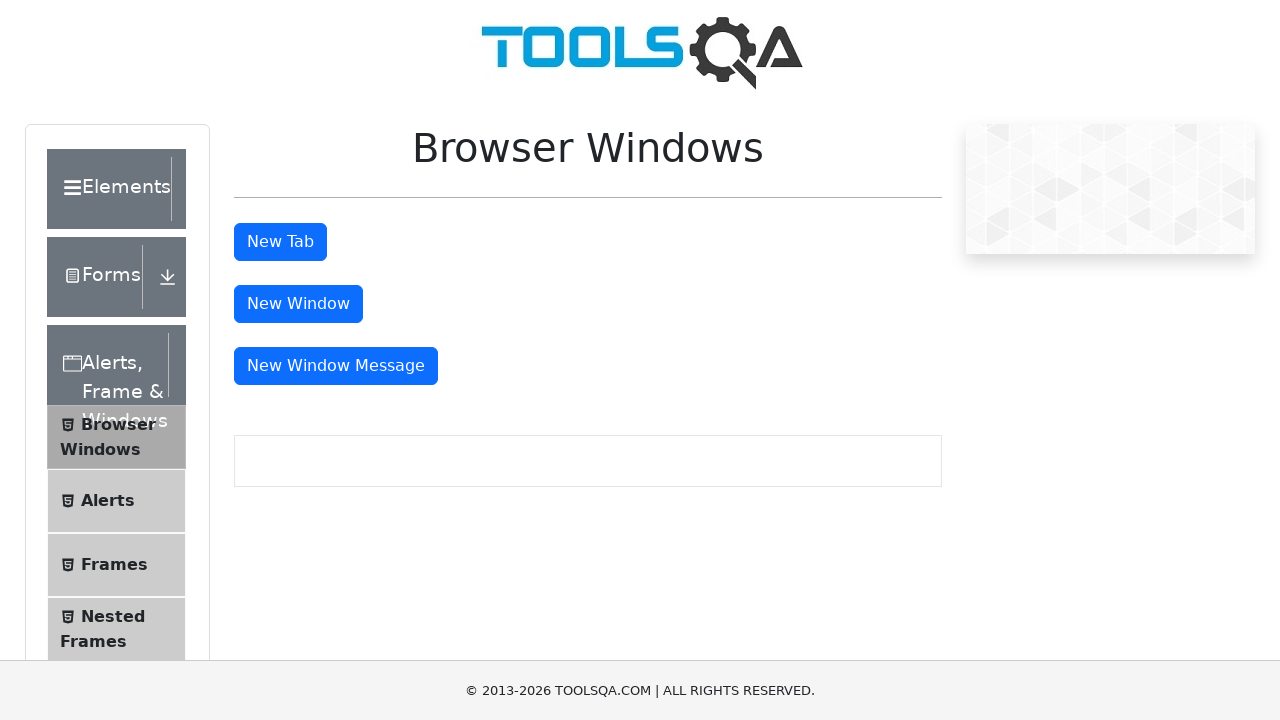

Clicked window button to open new browser window at (298, 304) on #windowButton
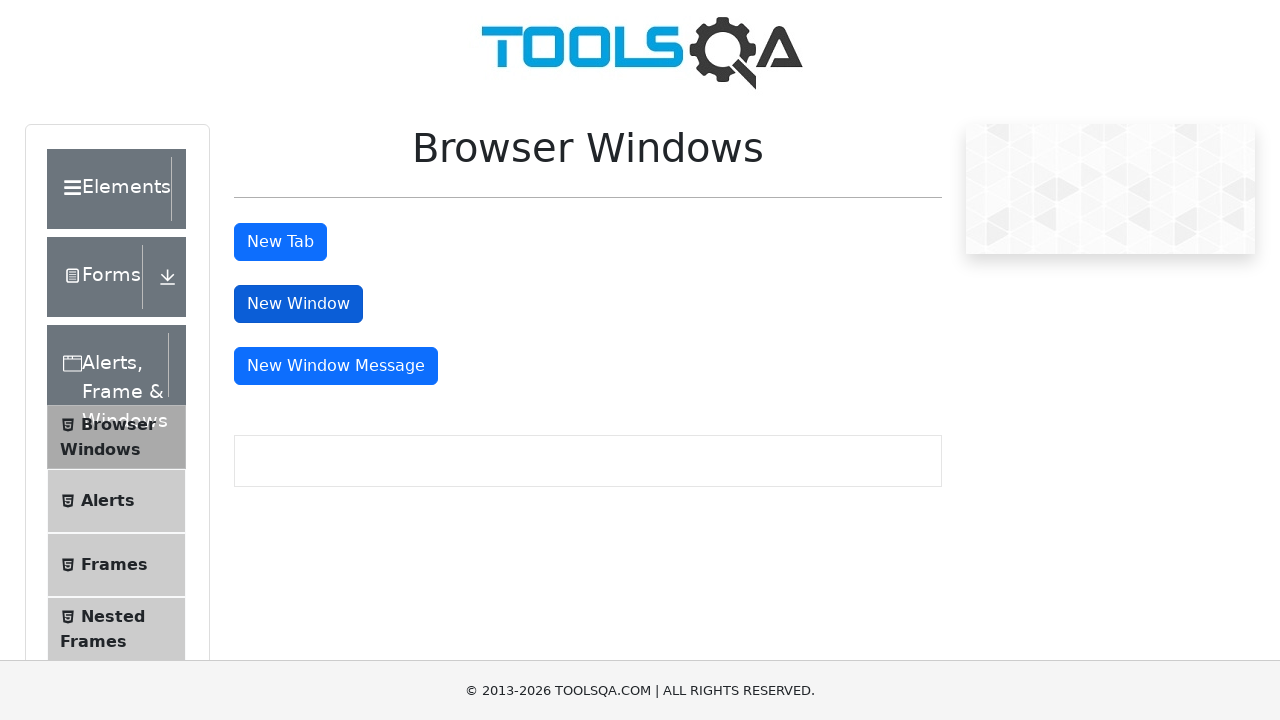

New window opened and captured
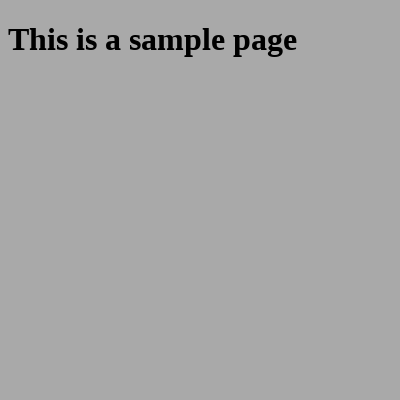

Retrieved sample heading text from new window
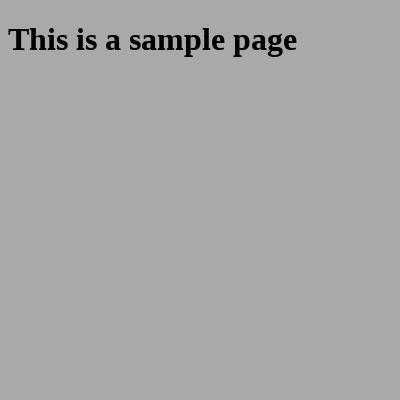

Verified that heading contains expected text 'This is a sample page'
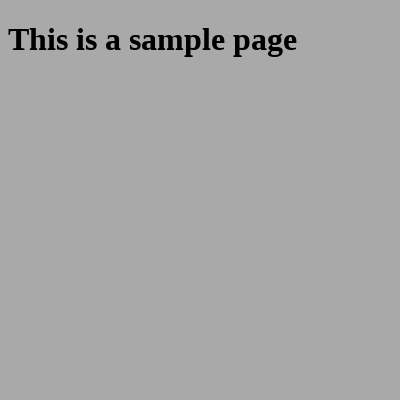

Closed the new browser window
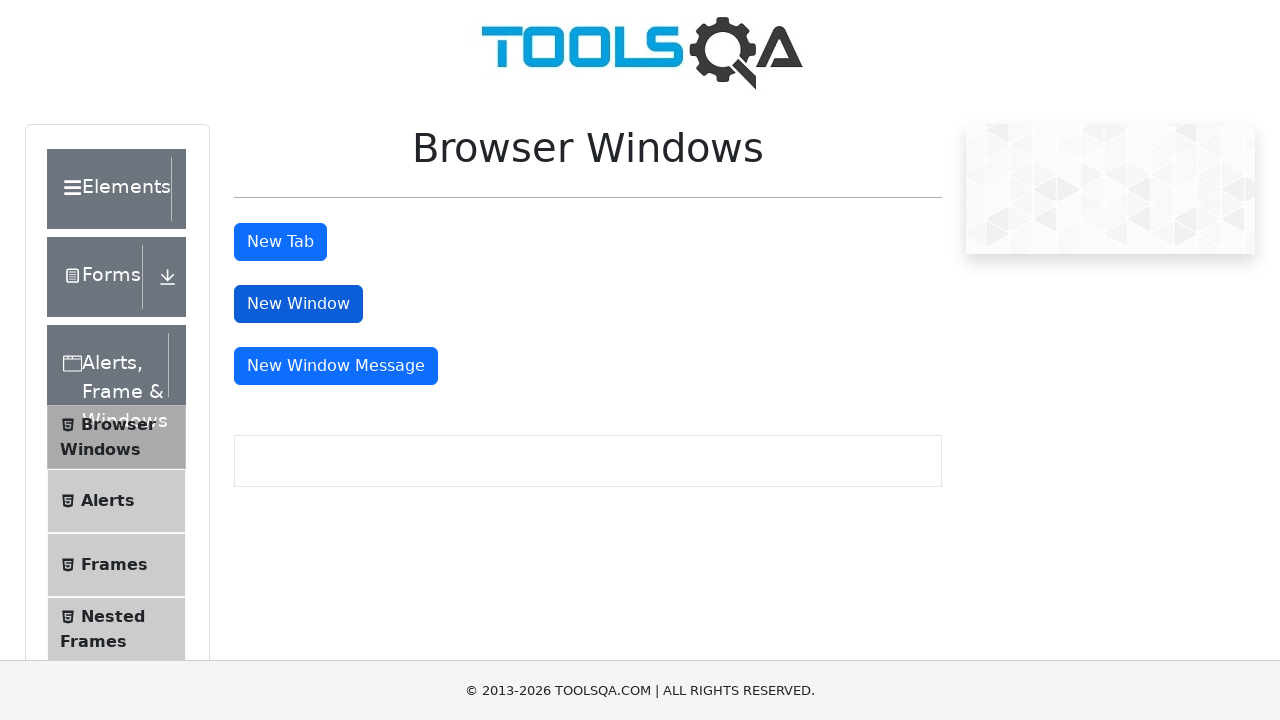

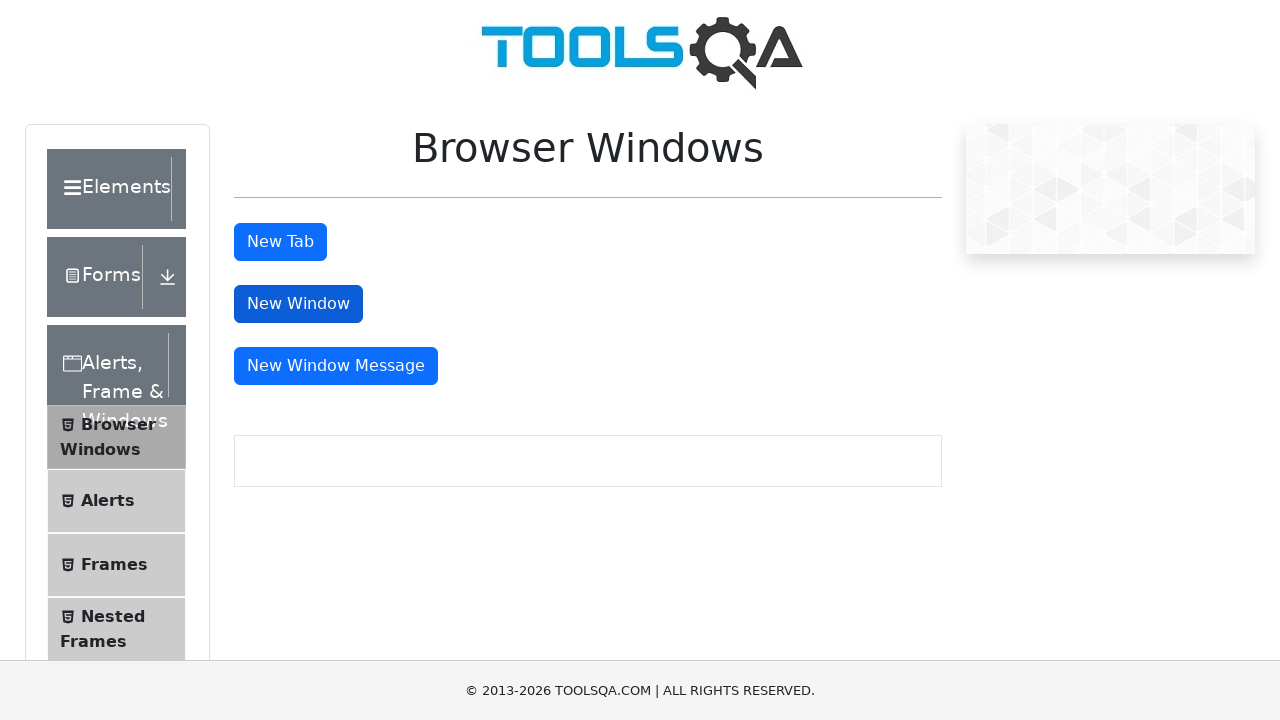